Tests hover functionality by hovering over an avatar image and verifying that the caption/additional user information becomes visible.

Starting URL: http://the-internet.herokuapp.com/hovers

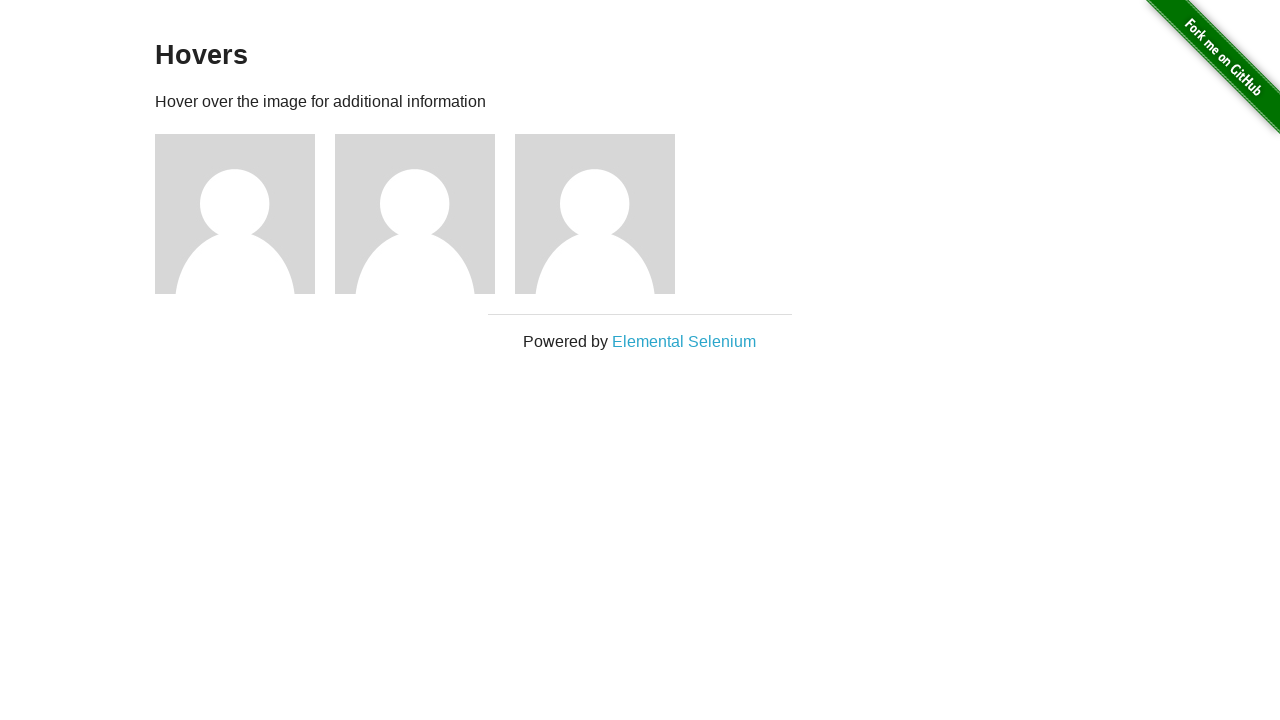

Navigated to the hovers page
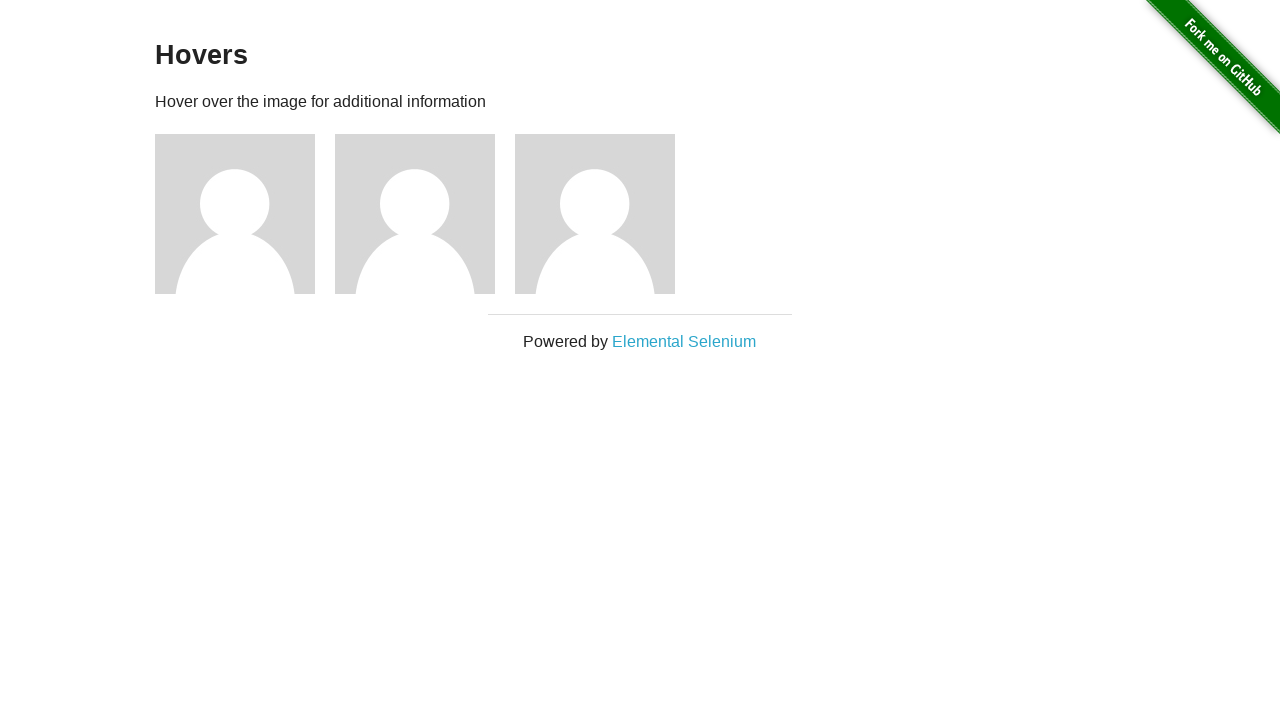

Located the first avatar figure element
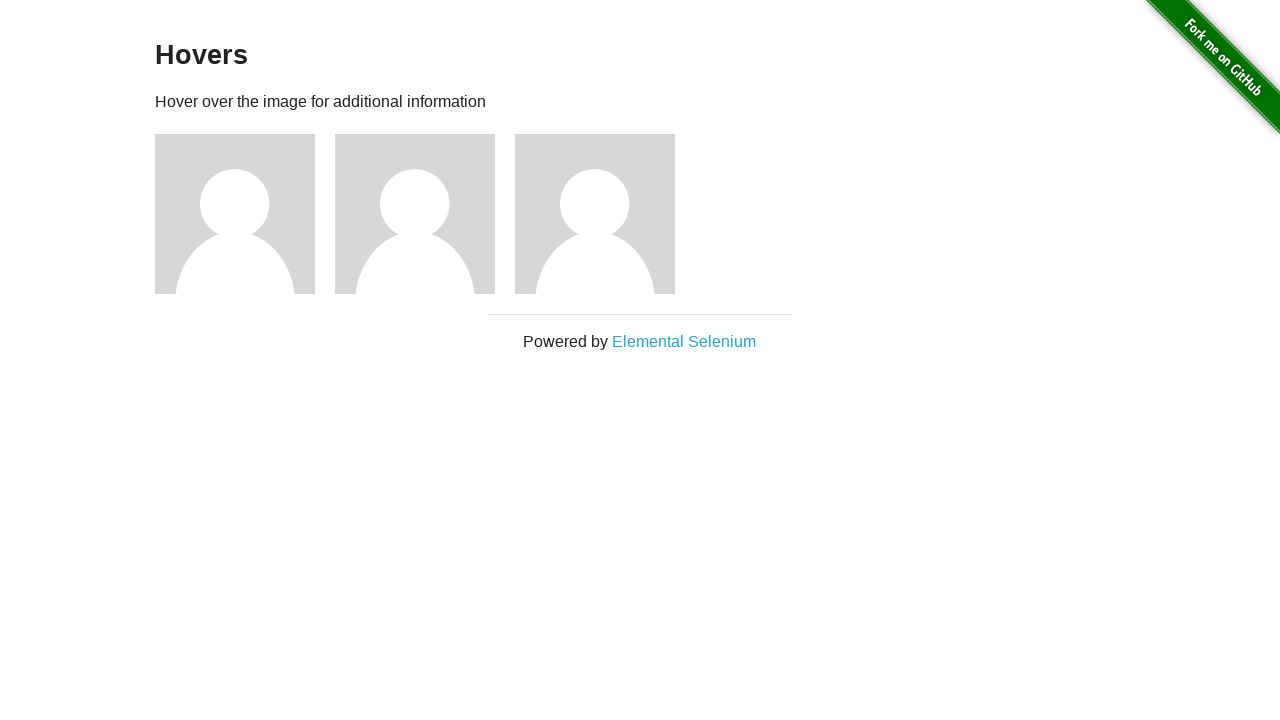

Hovered over the avatar image at (245, 214) on .figure >> nth=0
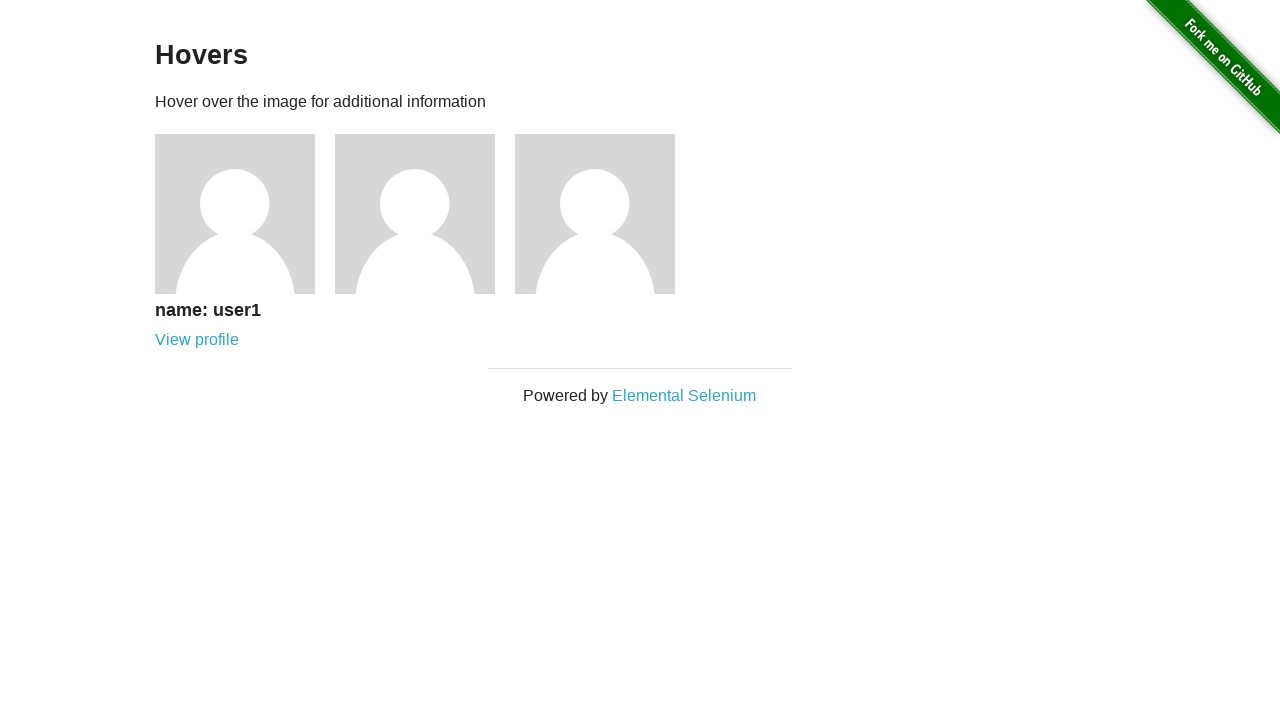

Located the avatar caption element
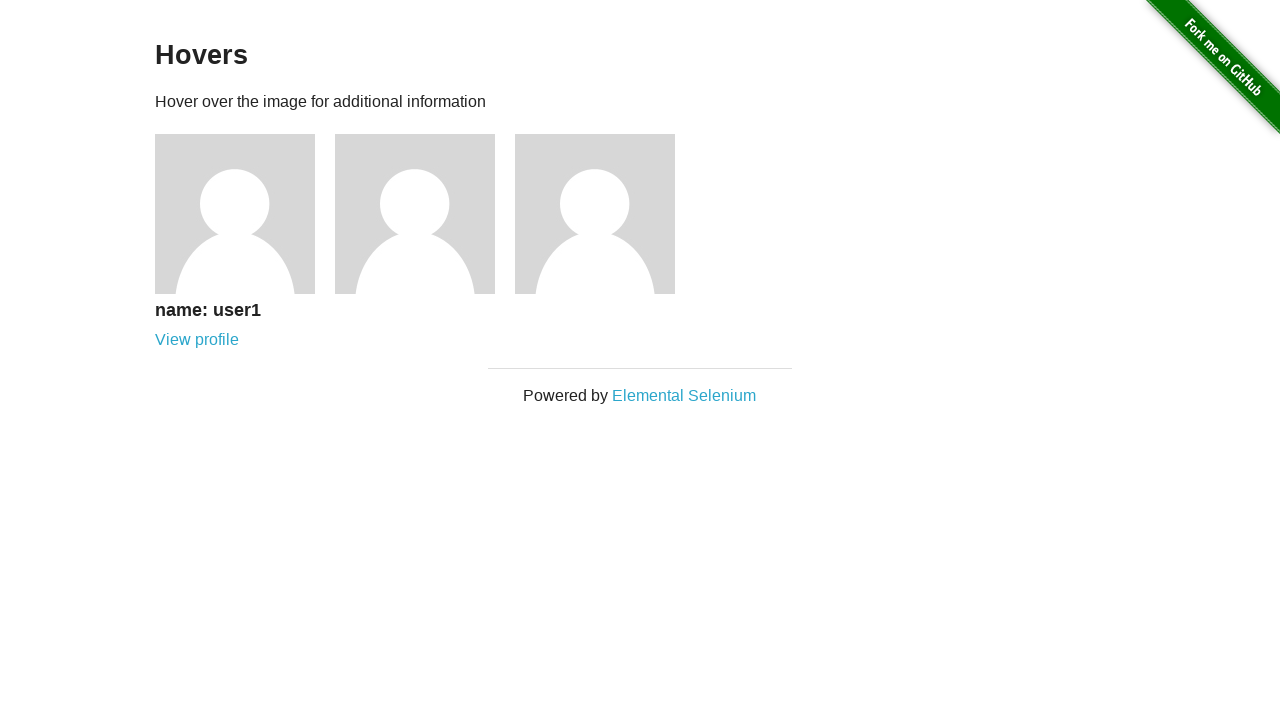

Verified that the caption is visible after hovering
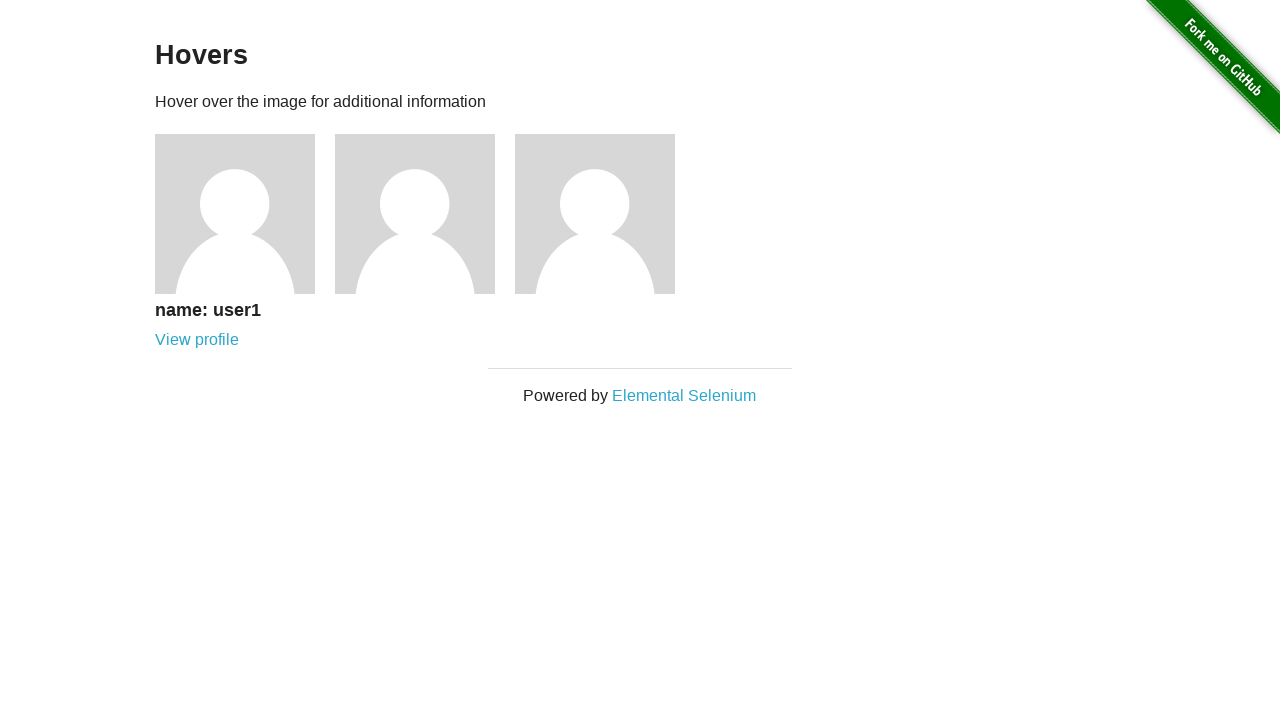

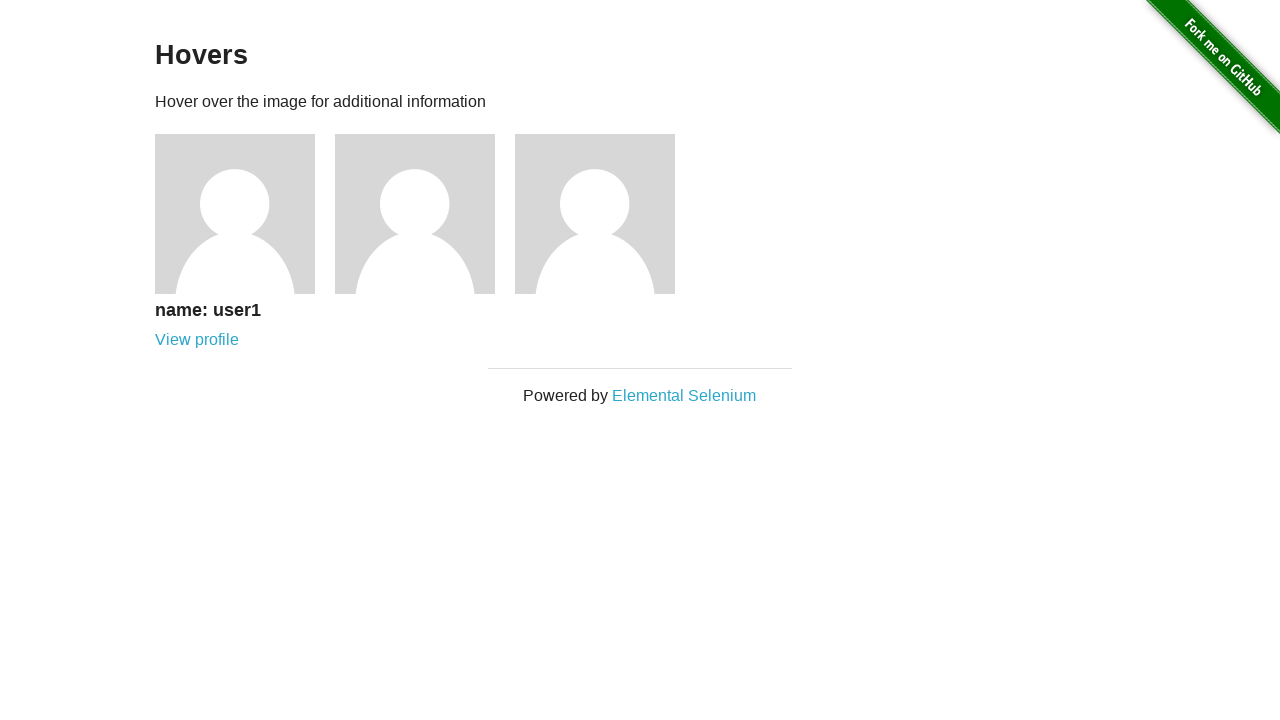